Tests right-click (context click) functionality on a TreeView component by performing a context click on a tree node element in the Telerik demo page.

Starting URL: https://demos.telerik.com/aspnet-ajax/treeview/examples/overview/defaultcs.aspx

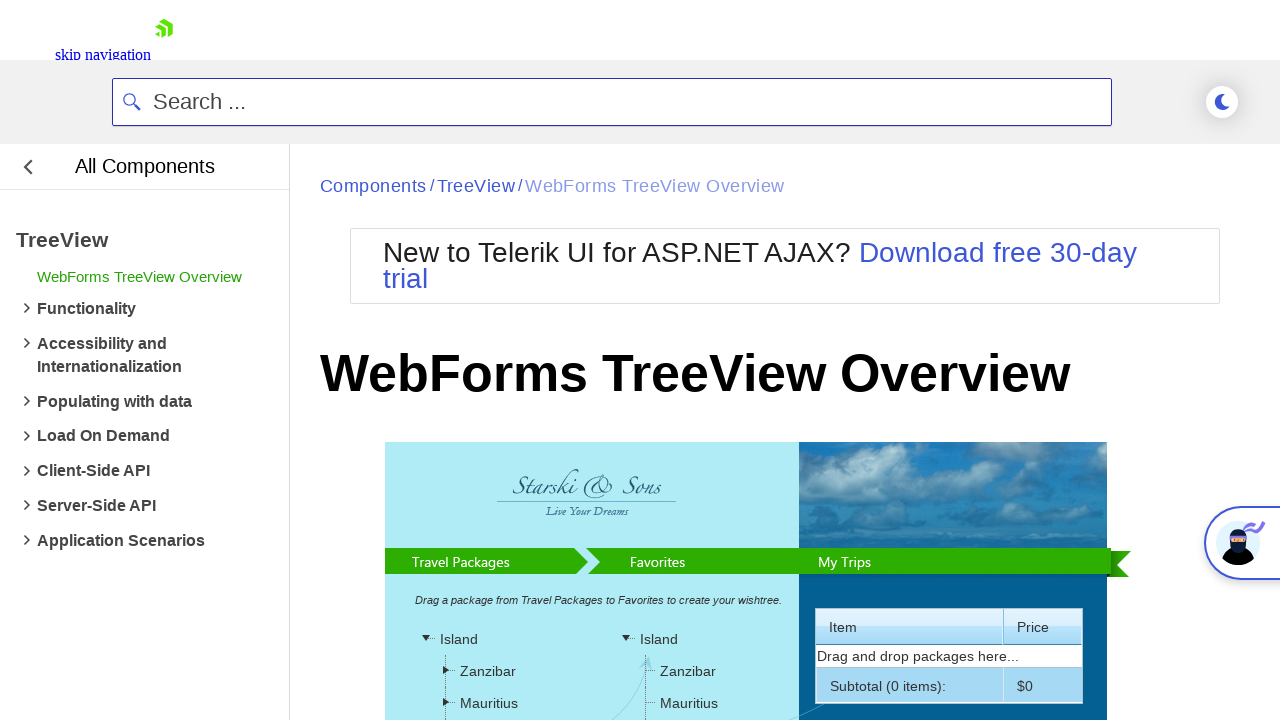

Tree node element became visible
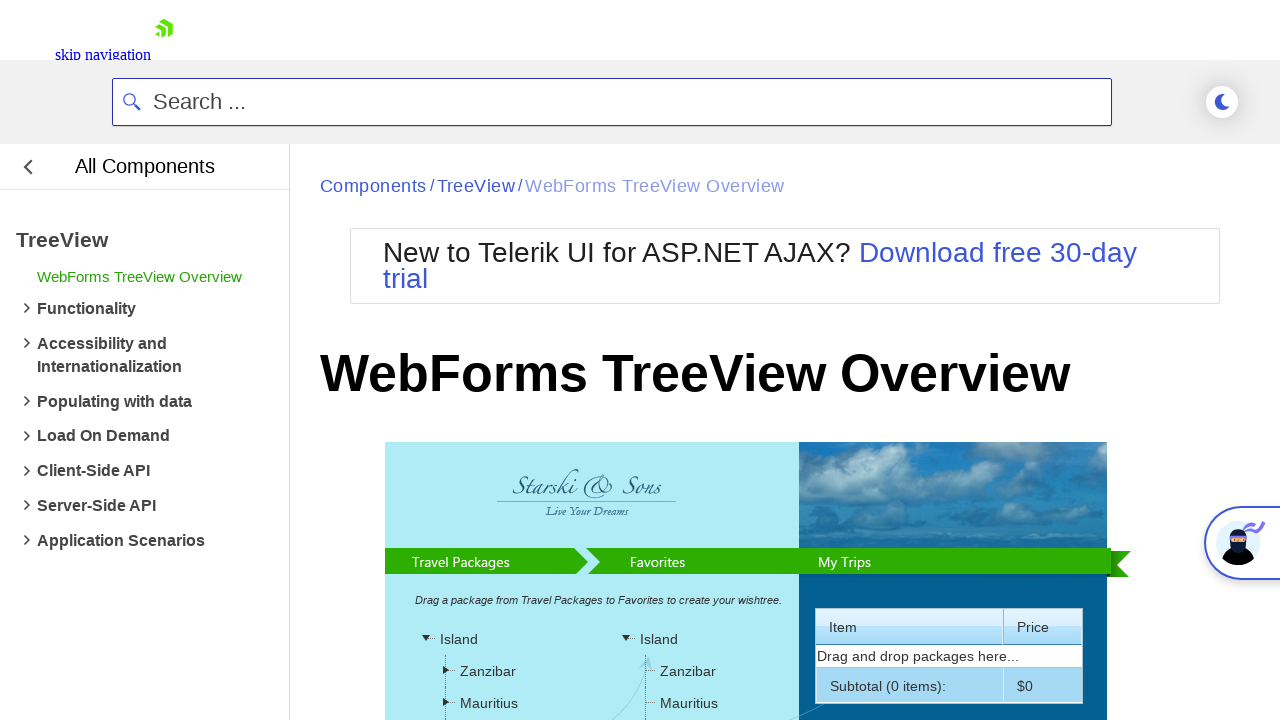

Performed right-click (context click) on tree node at (688, 671) on xpath=//*[@id='ctl00_ContentPlaceholder1_RadTreeView2']/ul/li/ul/li[1]/div/div/s
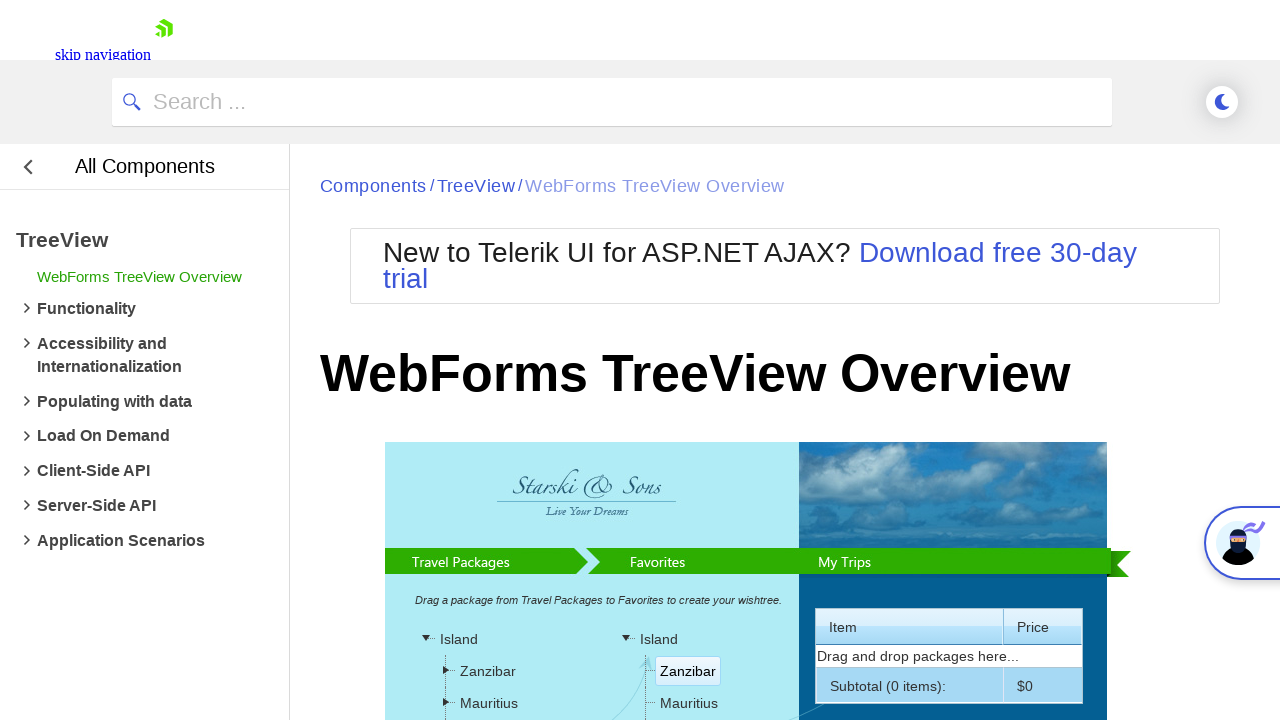

Waited 500ms for context menu to appear
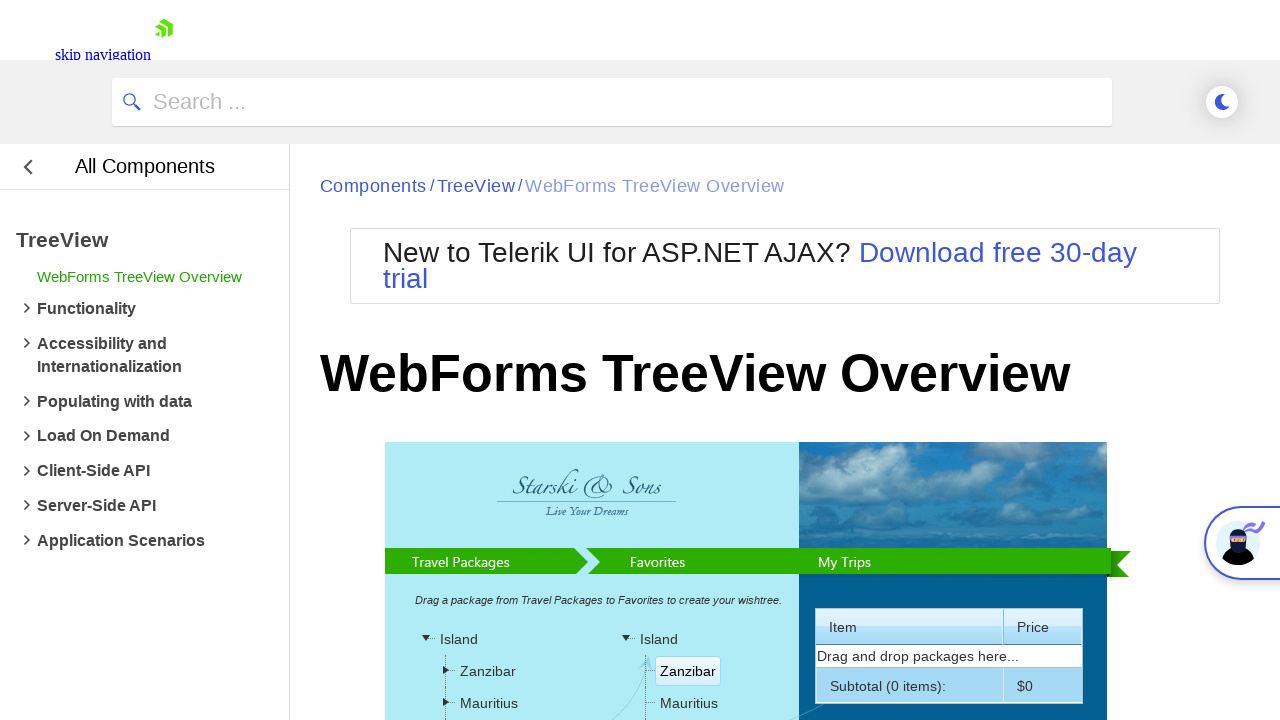

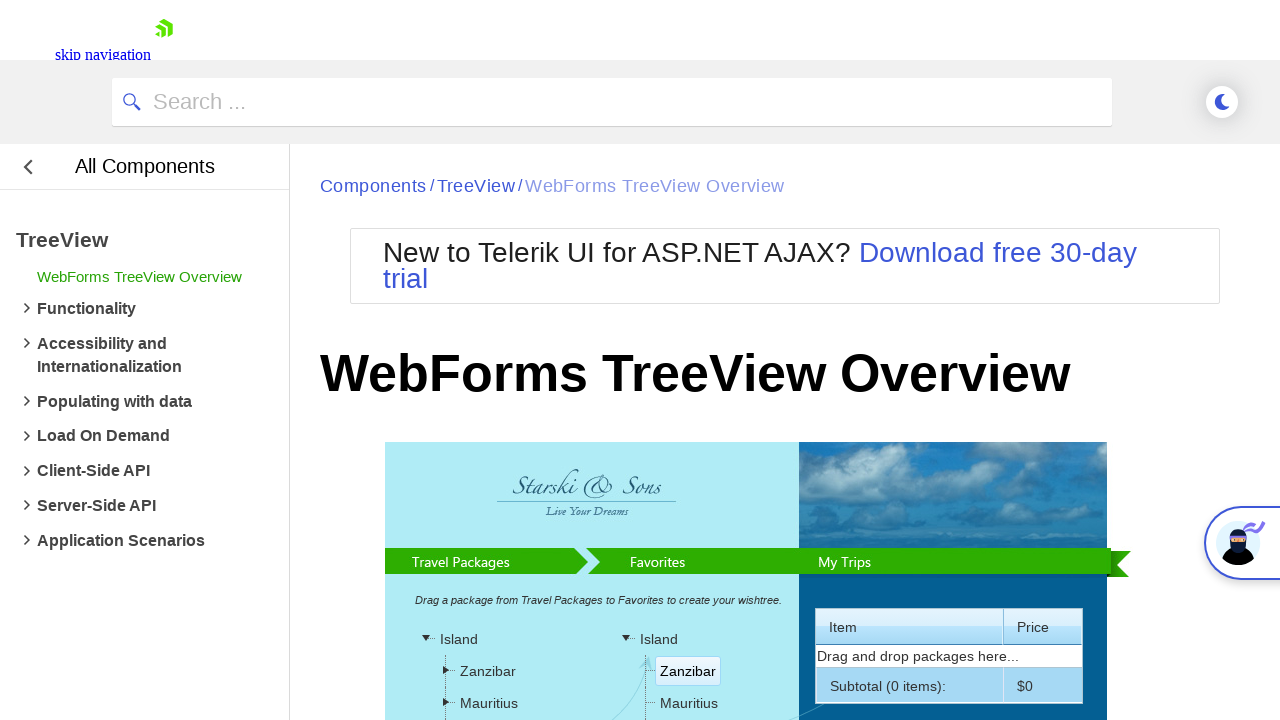